Navigates to the How Calley Auto Dialer App Works page and waits for it to load

Starting URL: https://www.getcalley.com/how-calley-auto-dialer-app-works/

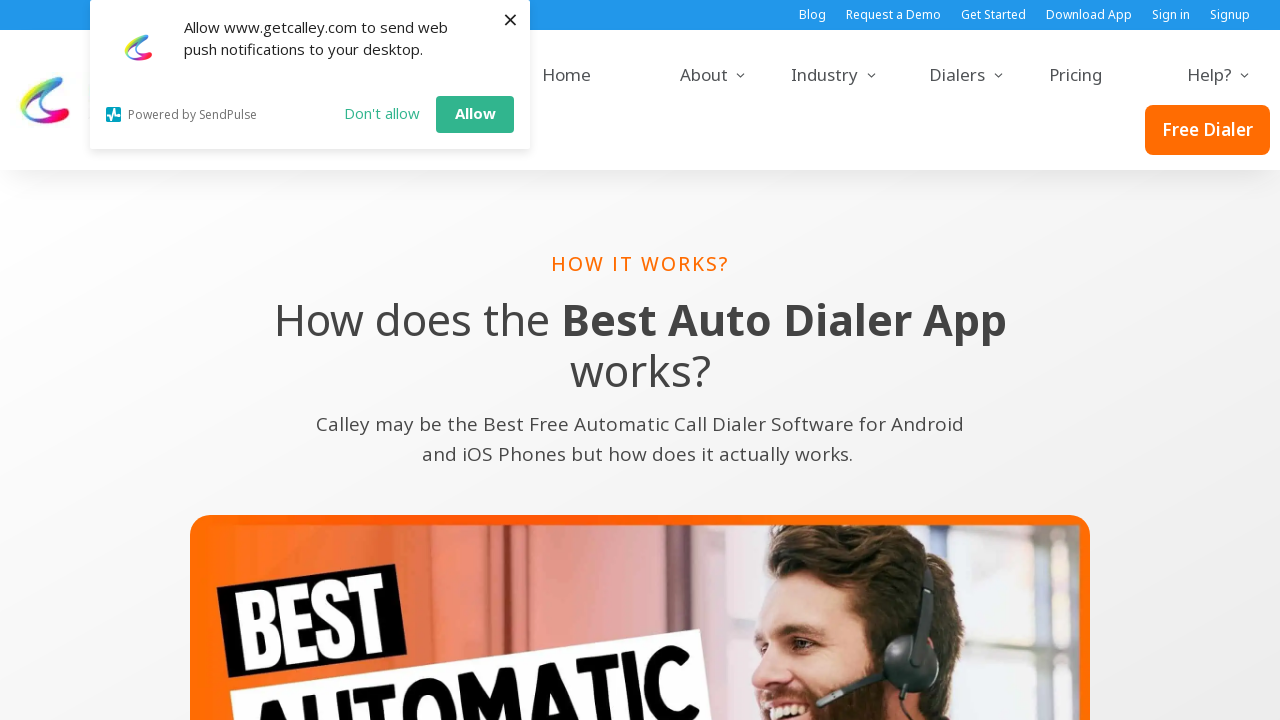

Set viewport size to 1366x768
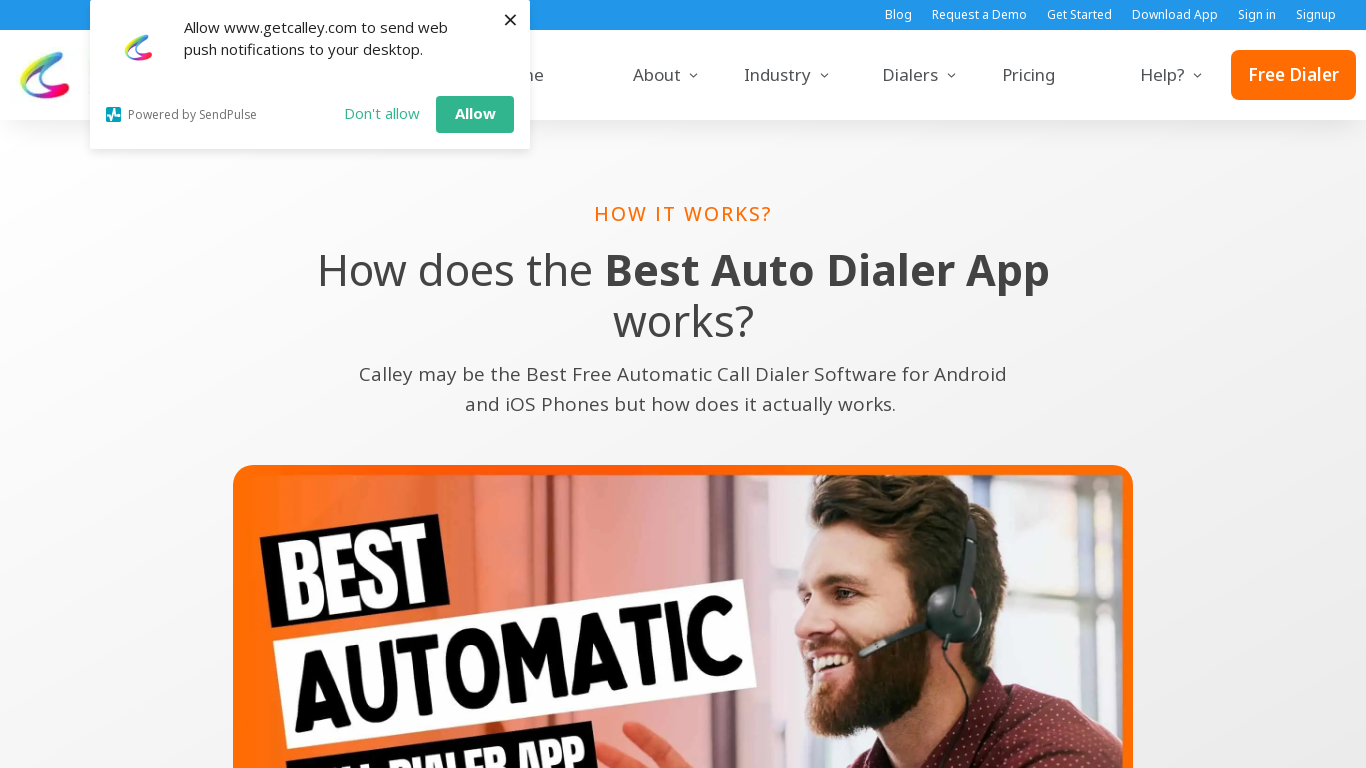

Page fully loaded - networkidle state reached
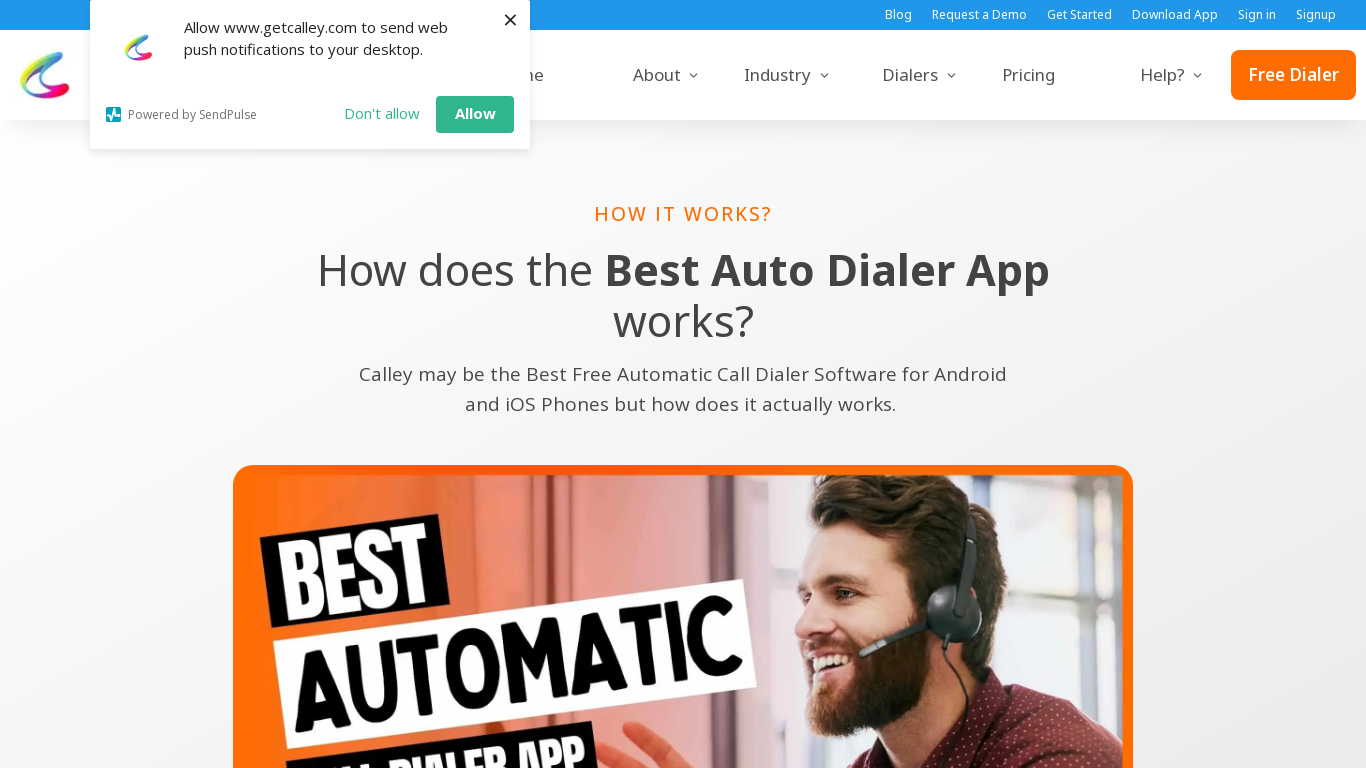

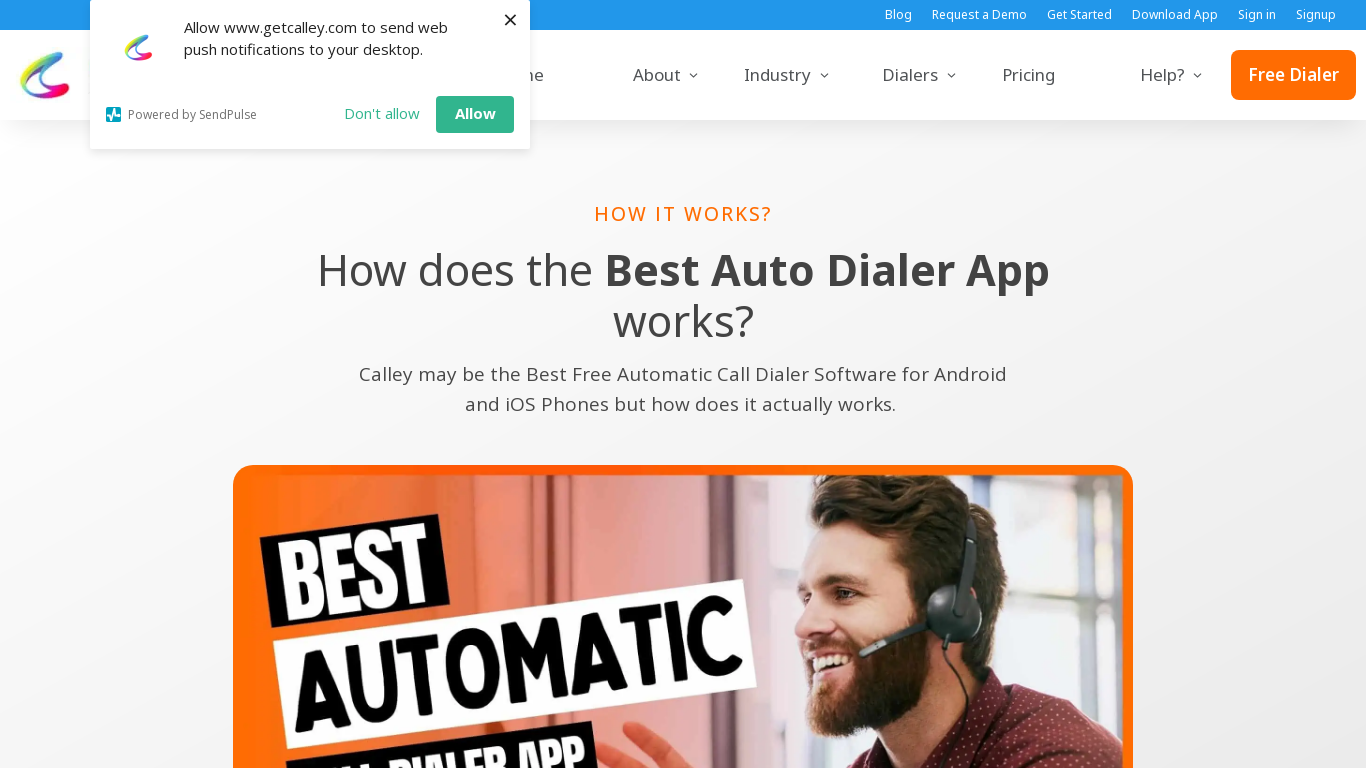